Tests the flight booking flow on BlazeDemo by selecting departure city, choosing a flight from results, filling in purchase details with a city name, and verifying the confirmation page appears.

Starting URL: https://blazedemo.com/

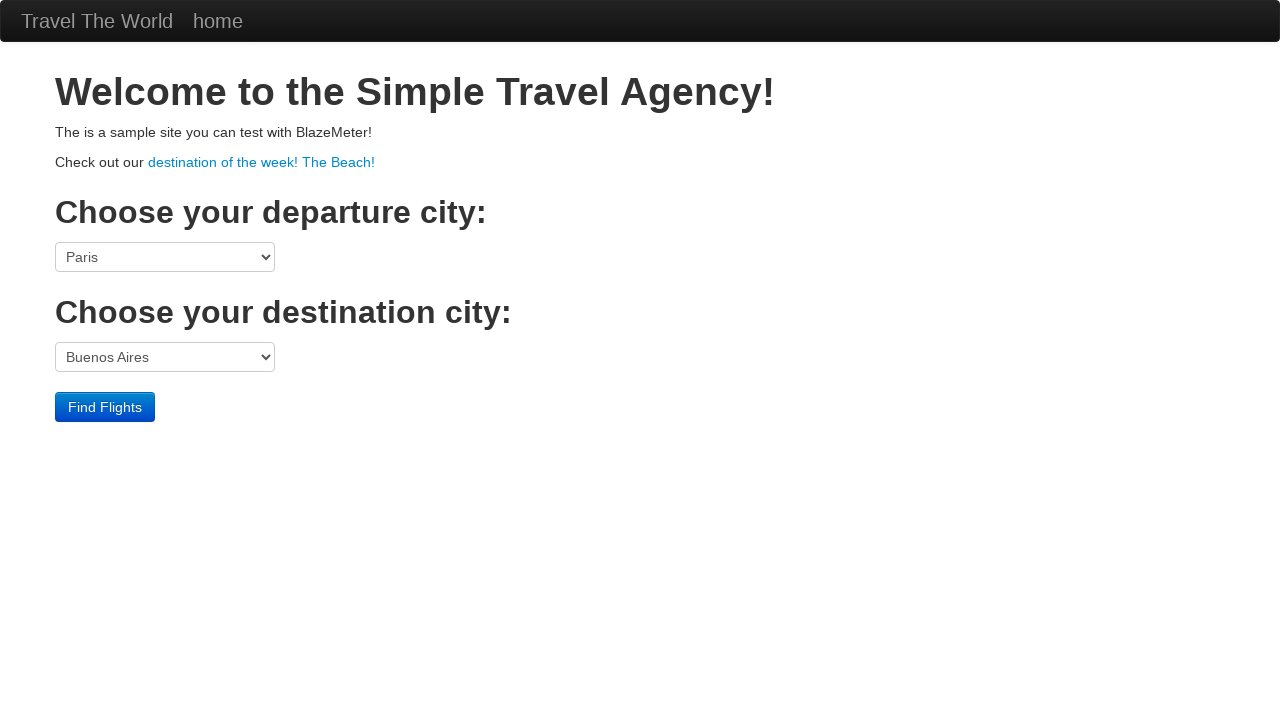

Clicked on departure city dropdown at (165, 257) on select[name='fromPort']
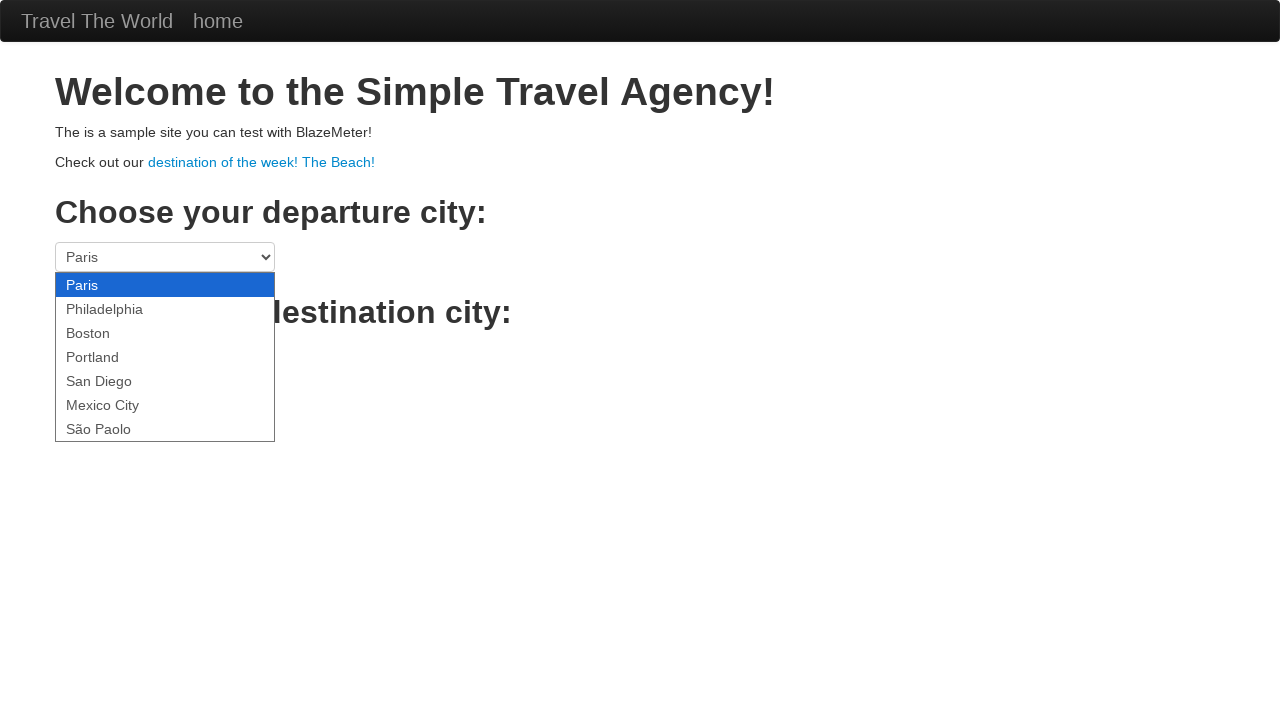

Selected Boston from departure city dropdown on select[name='fromPort']
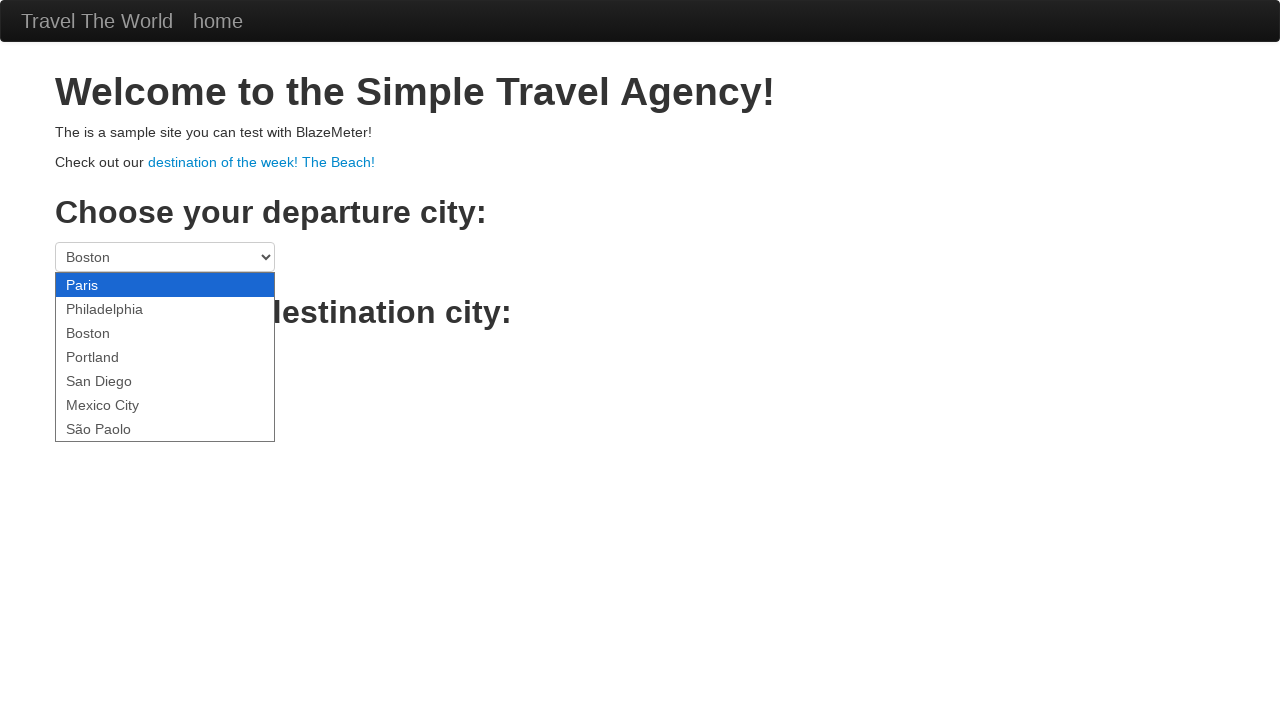

Clicked on departure city dropdown again at (165, 257) on select[name='fromPort']
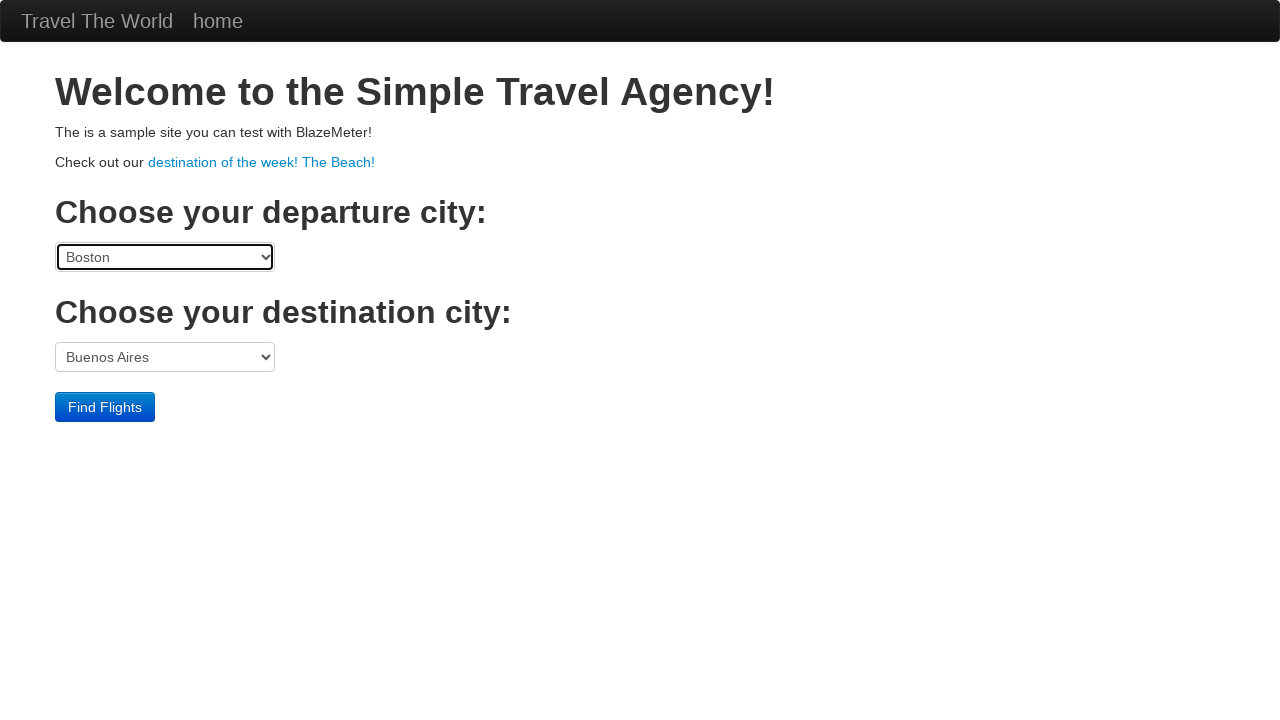

Selected Portland from departure city dropdown on select[name='fromPort']
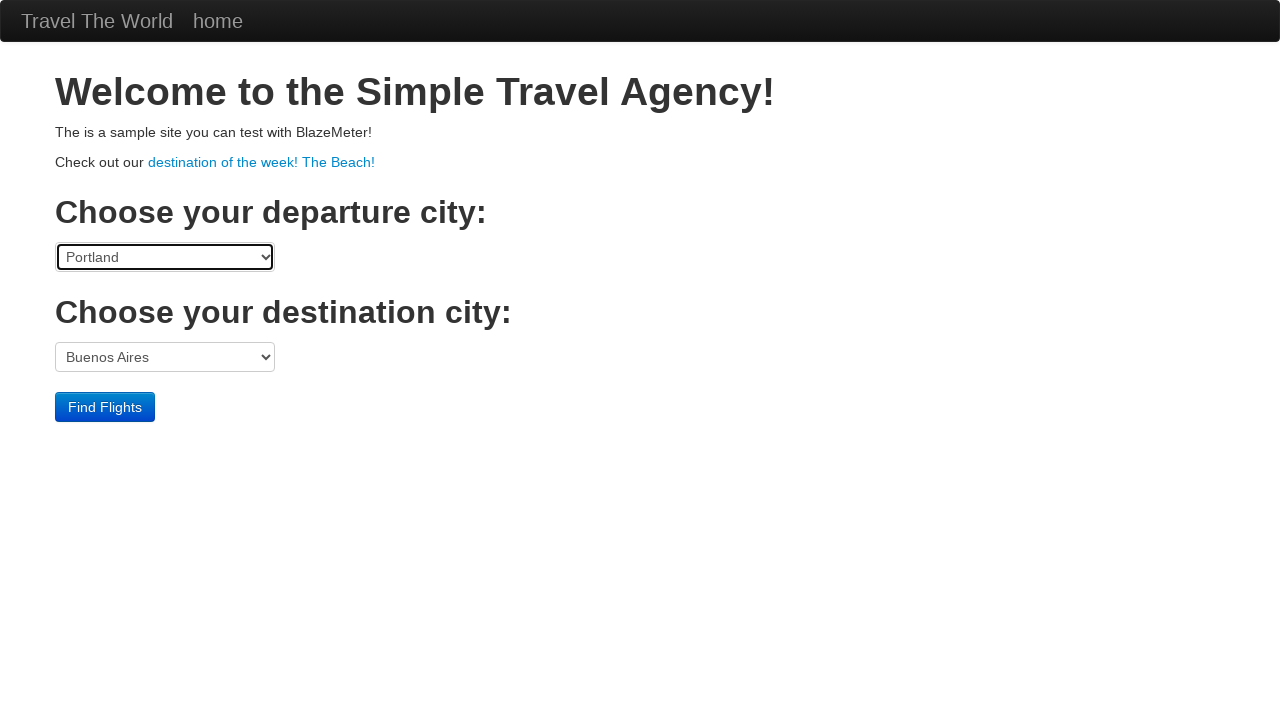

Clicked Find Flights button at (105, 407) on .btn-primary
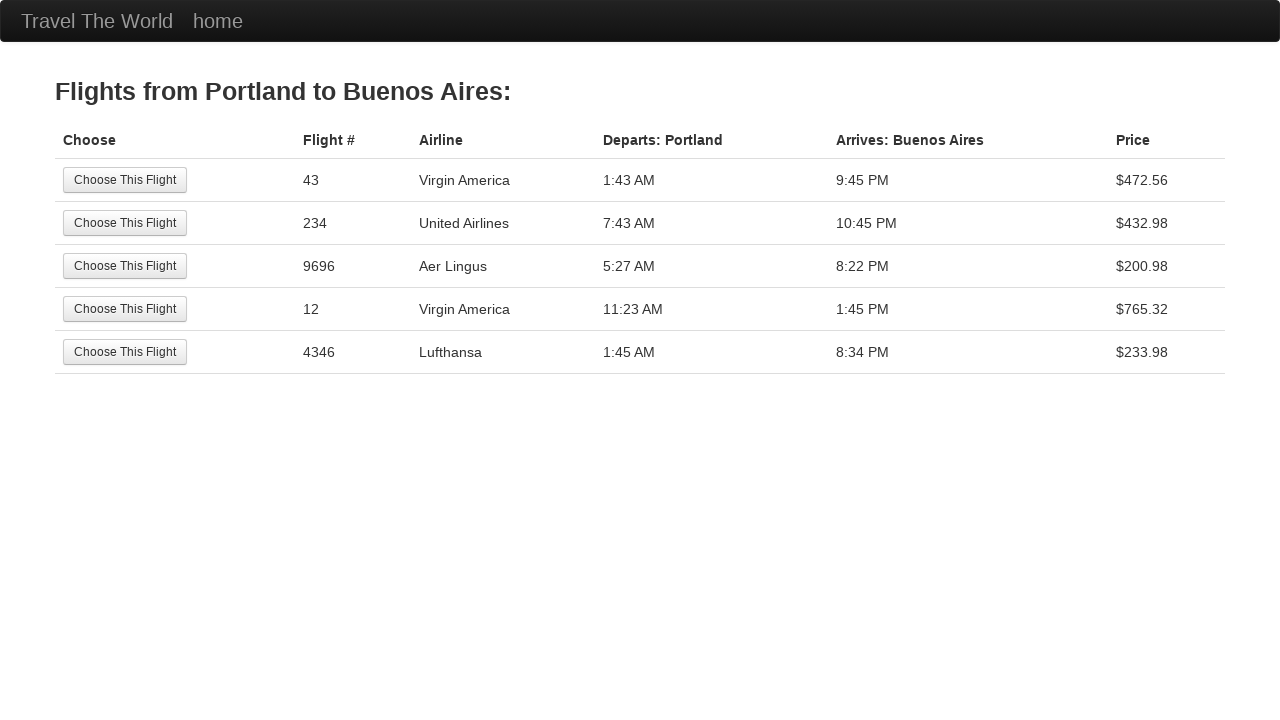

Flight results page loaded
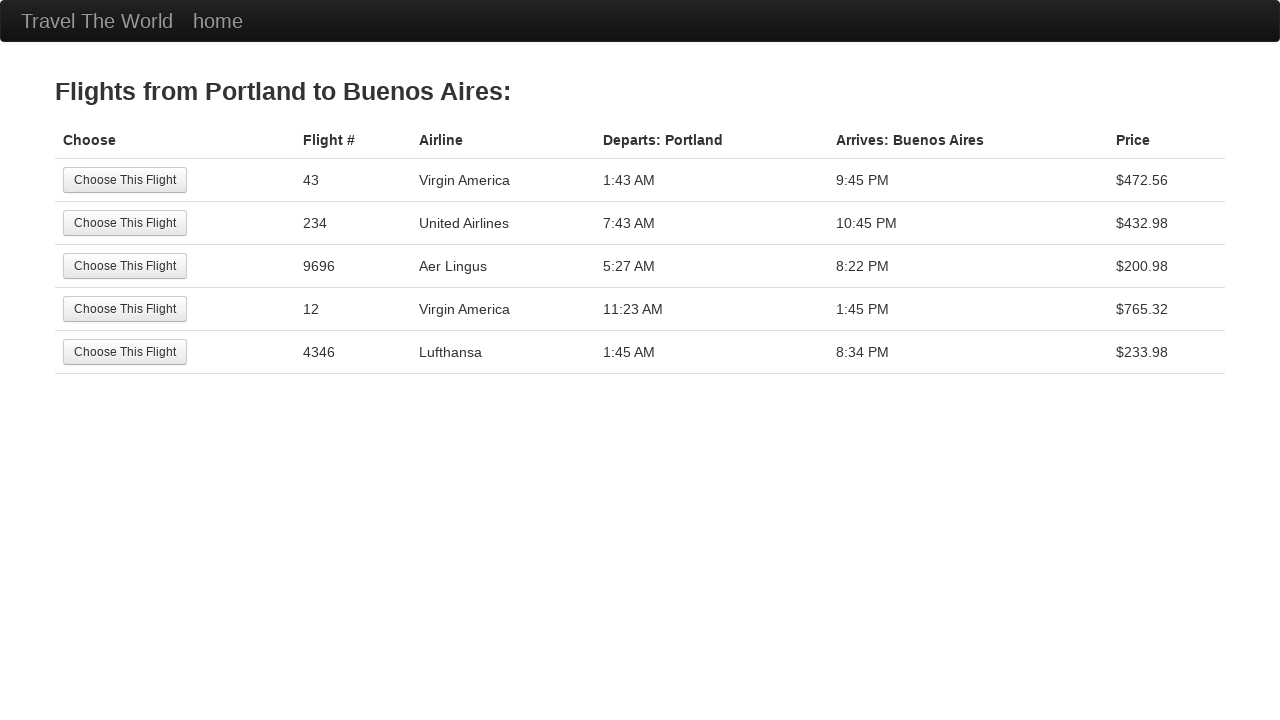

Clicked on first flight row at (640, 180) on tbody > tr:nth-child(1)
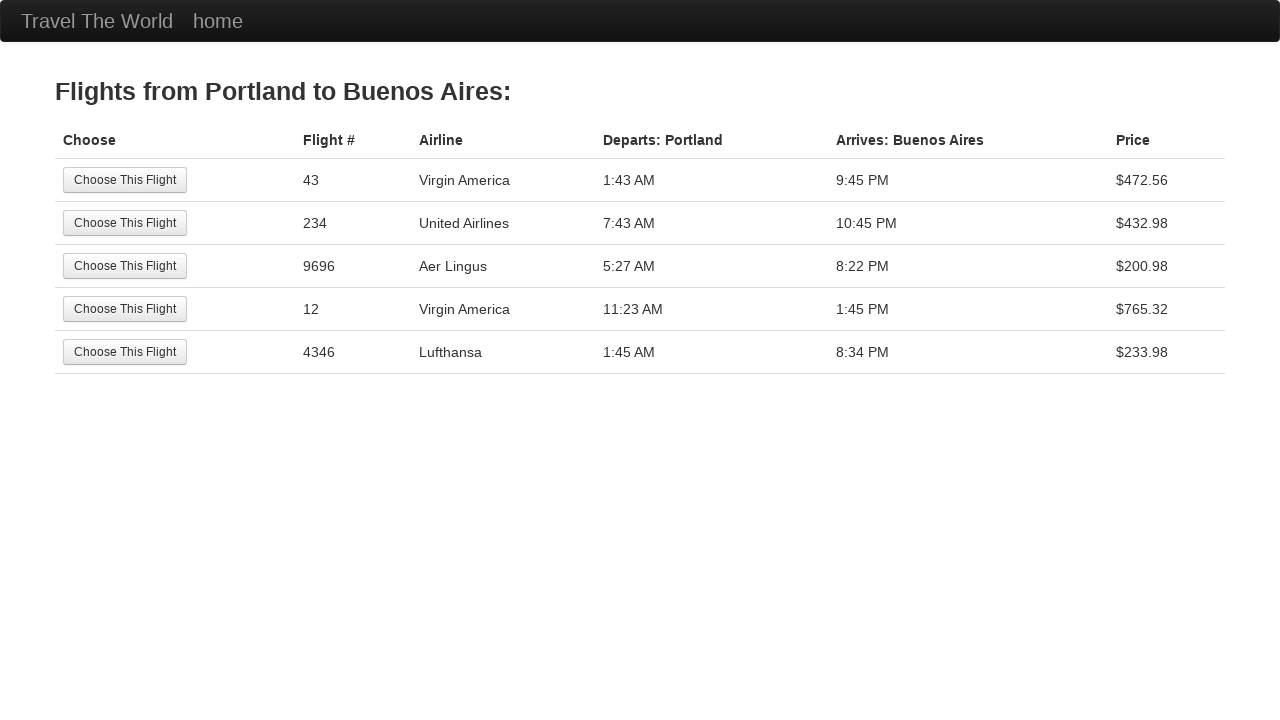

Clicked Choose This Flight button for first flight at (125, 180) on tr:nth-child(1) .btn
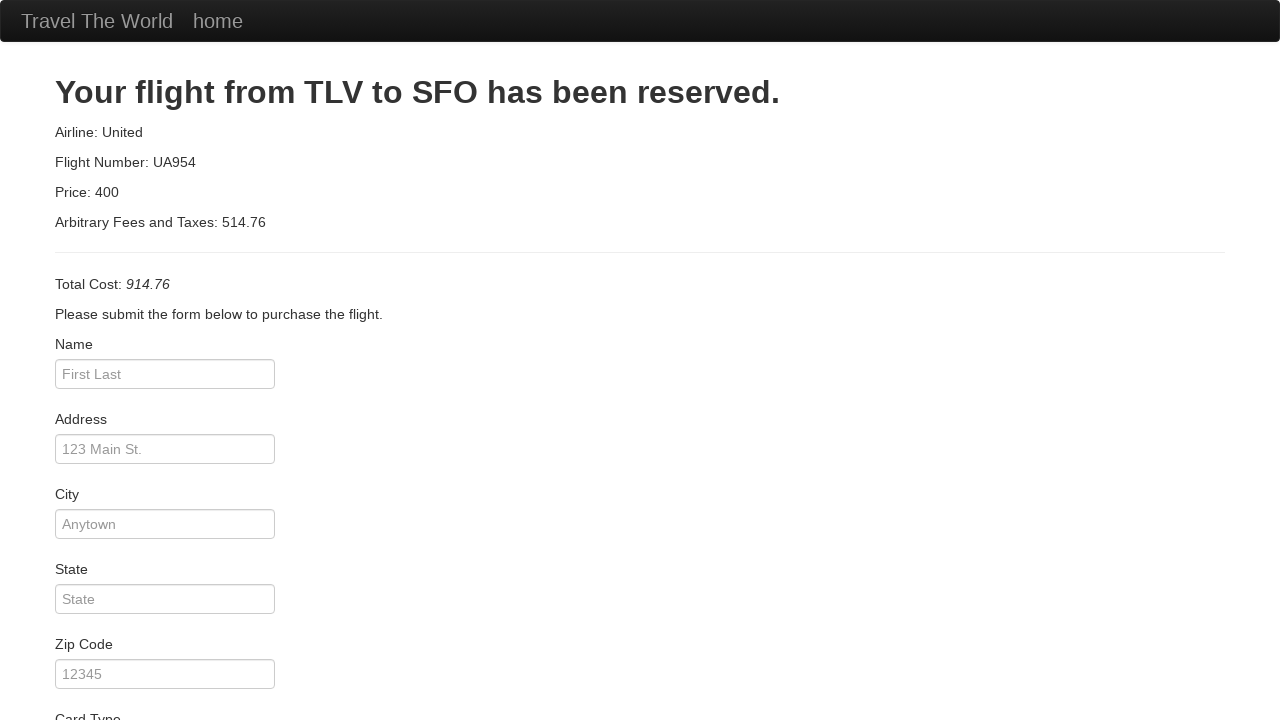

Purchase page loaded
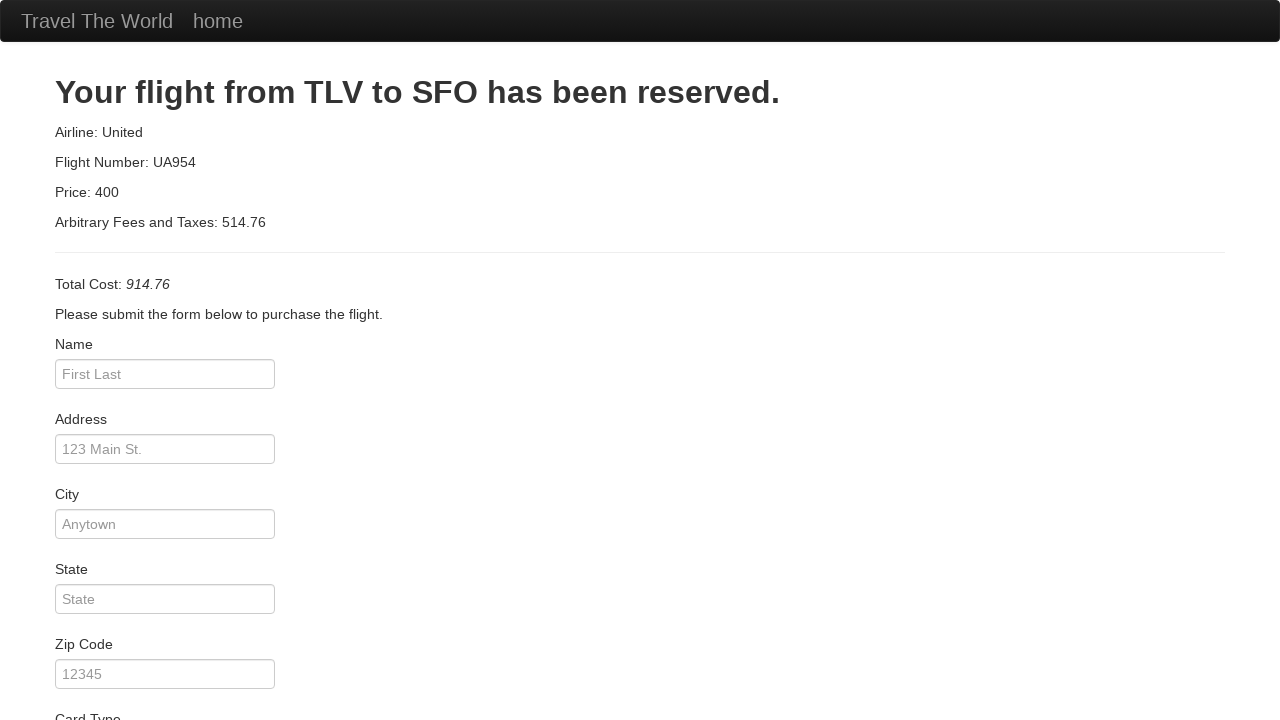

Clicked on name input field at (165, 374) on #inputName
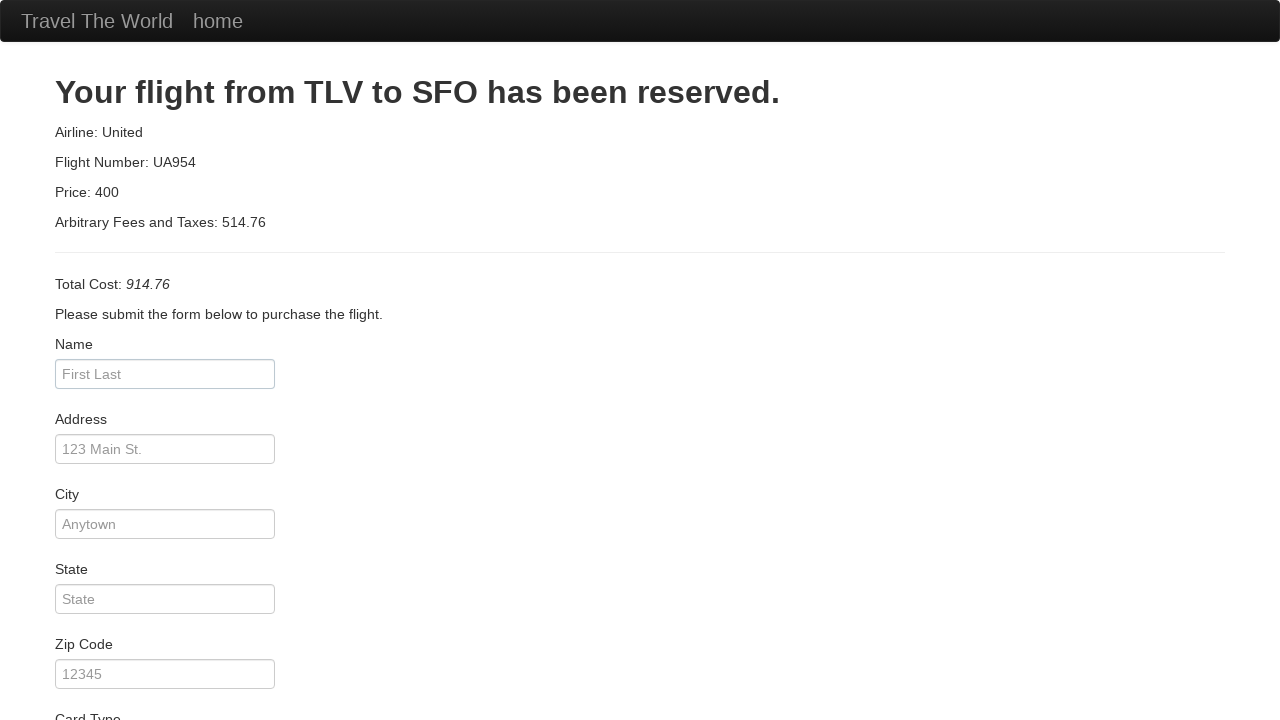

Clicked on name on card field at (165, 605) on #nameOnCard
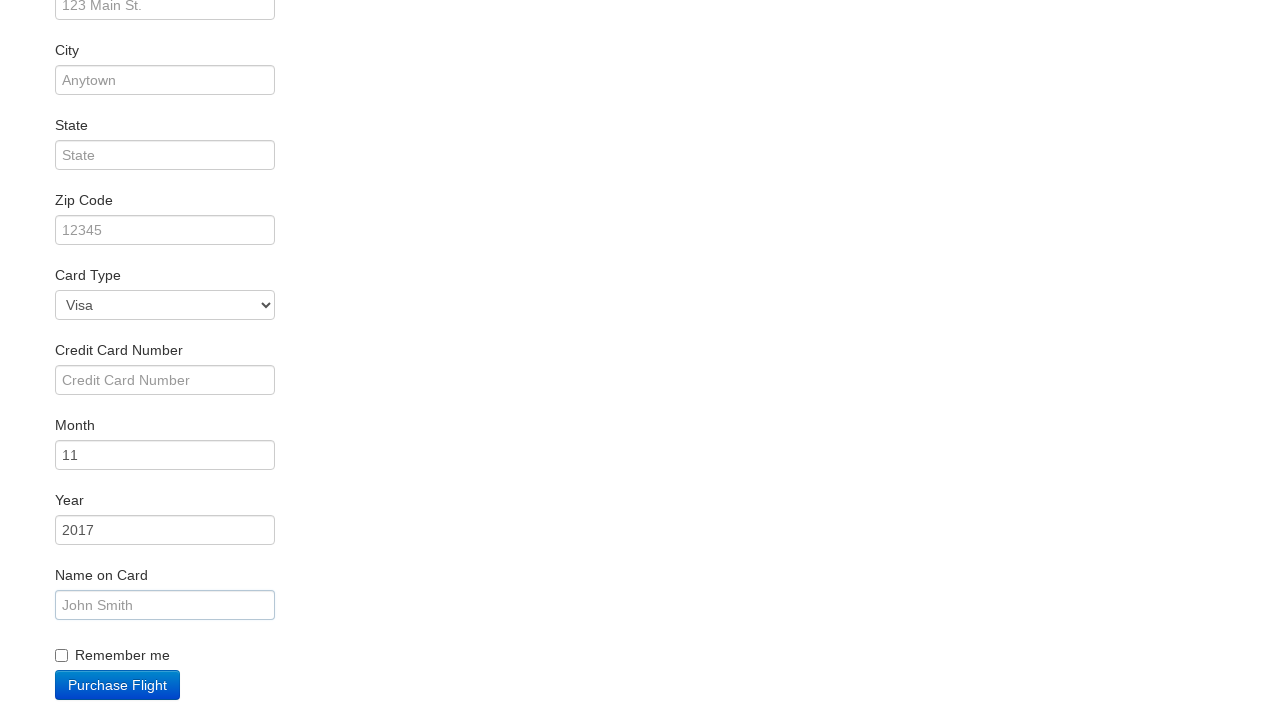

Clicked on address field at (165, 15) on #address
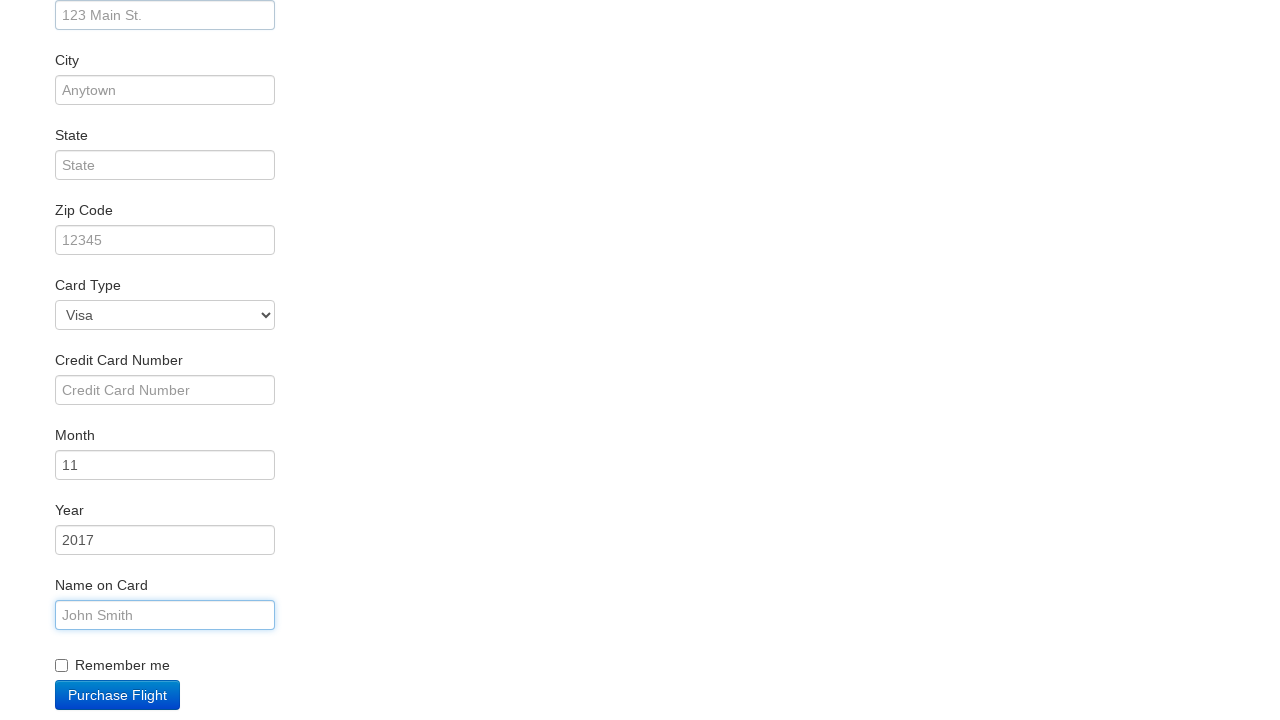

Clicked on city field at (165, 90) on #city
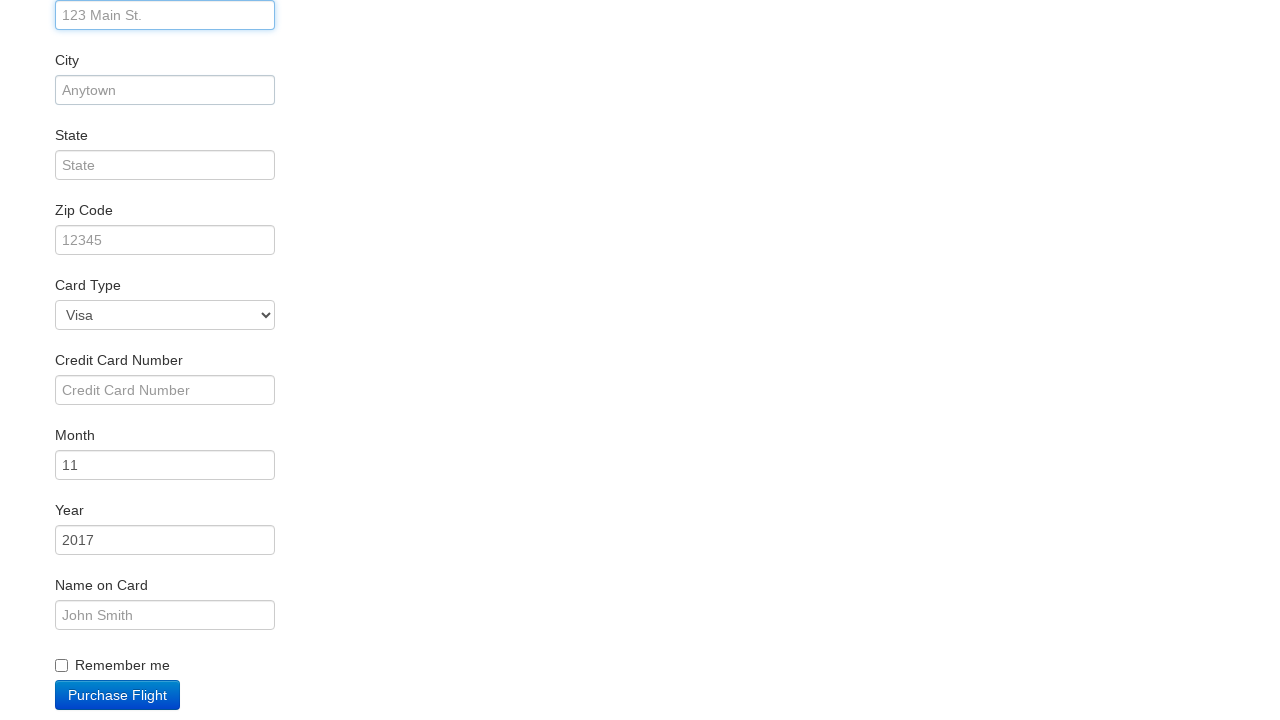

Filled city field with 'Aveiro' on #city
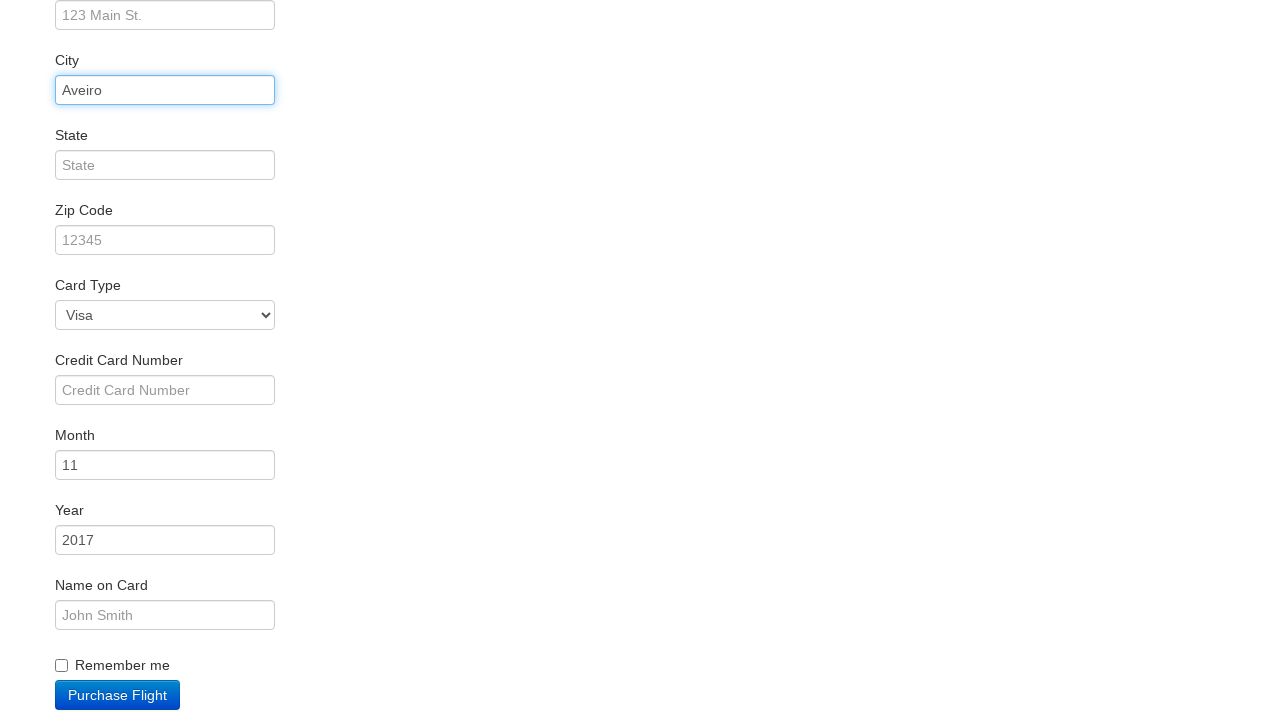

Clicked Purchase Flight button at (118, 695) on .btn-primary
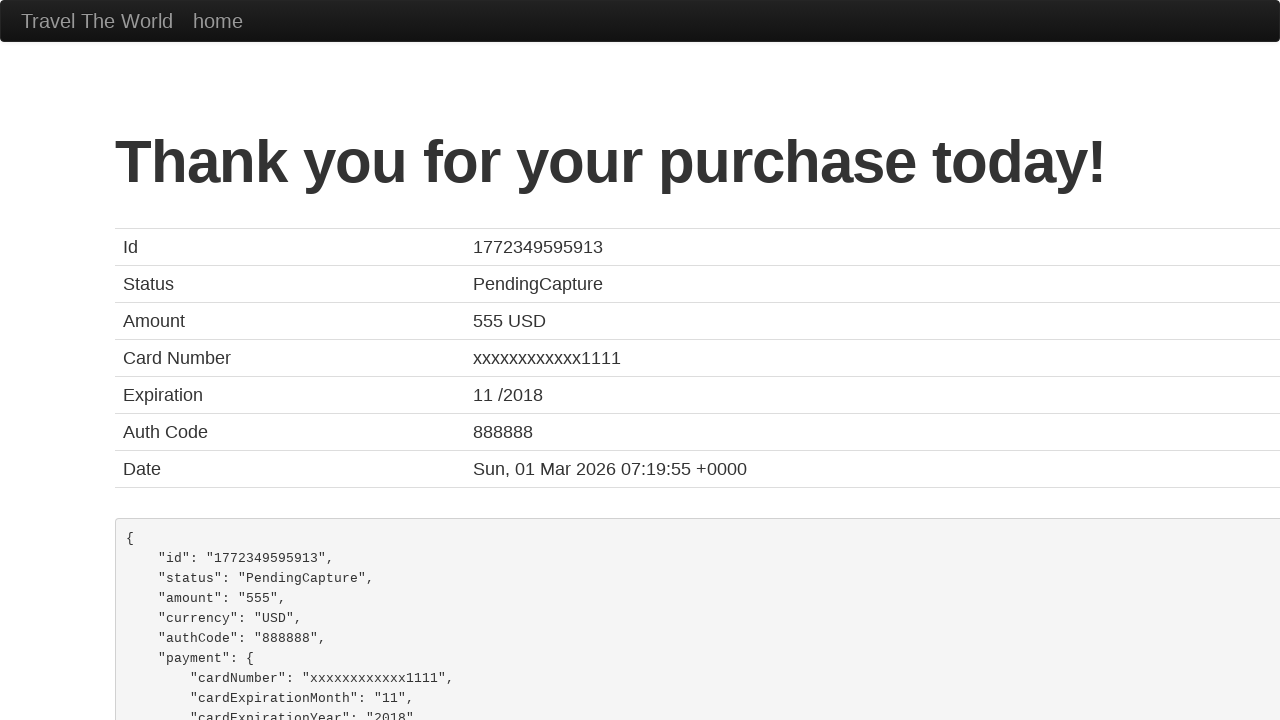

Confirmation page loaded
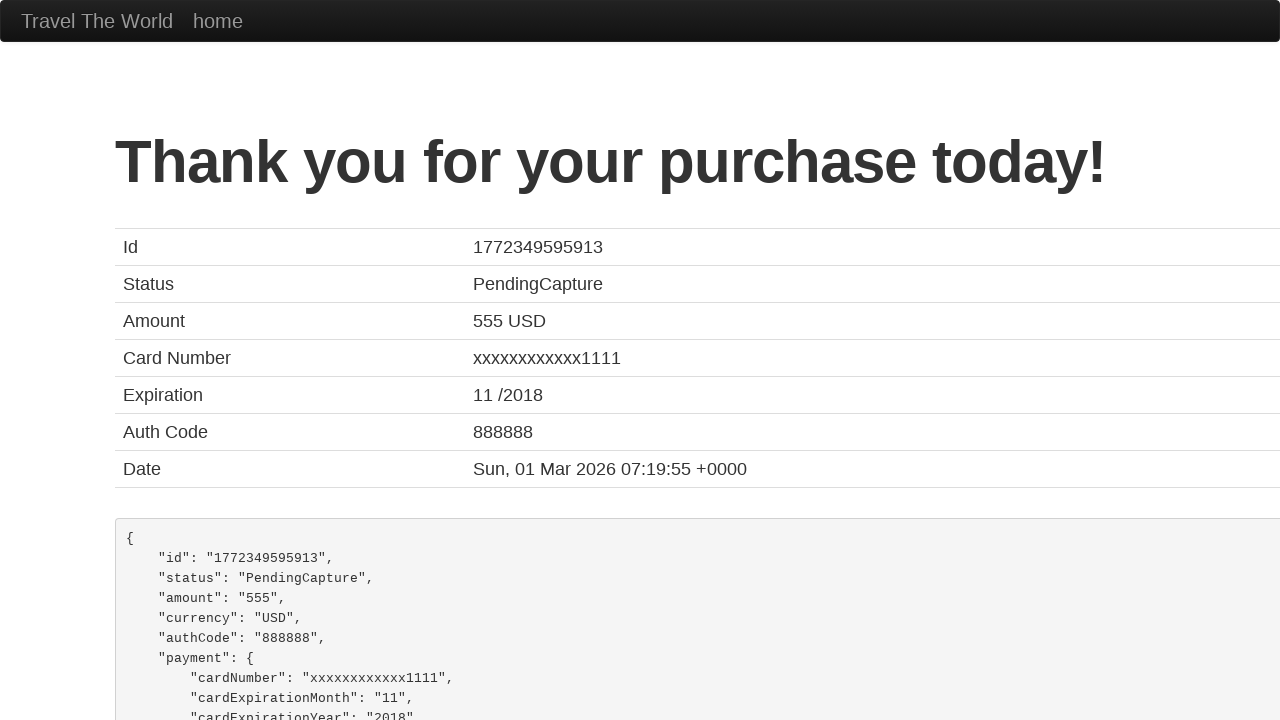

Verified confirmation heading is present
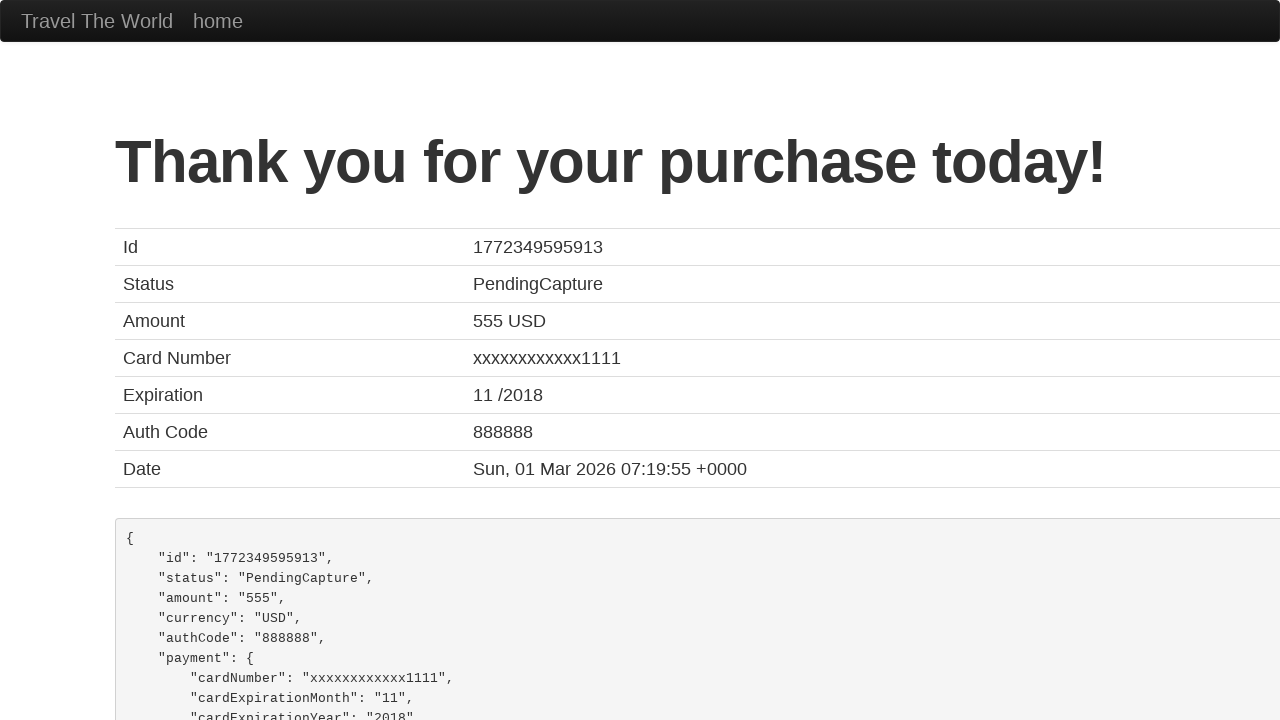

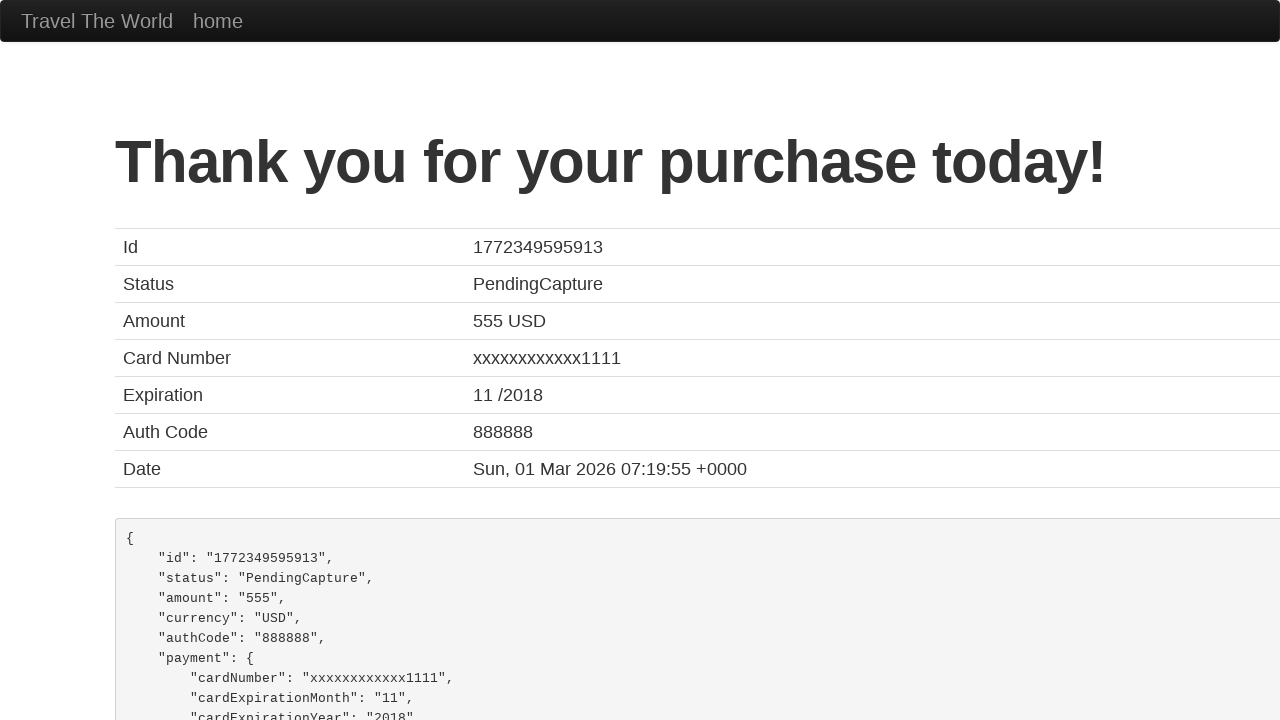